Tests the ParaBank registration form by filling out all required fields including personal information, address, and account credentials, then submitting the form

Starting URL: https://parabank.parasoft.com/parabank/register.htm

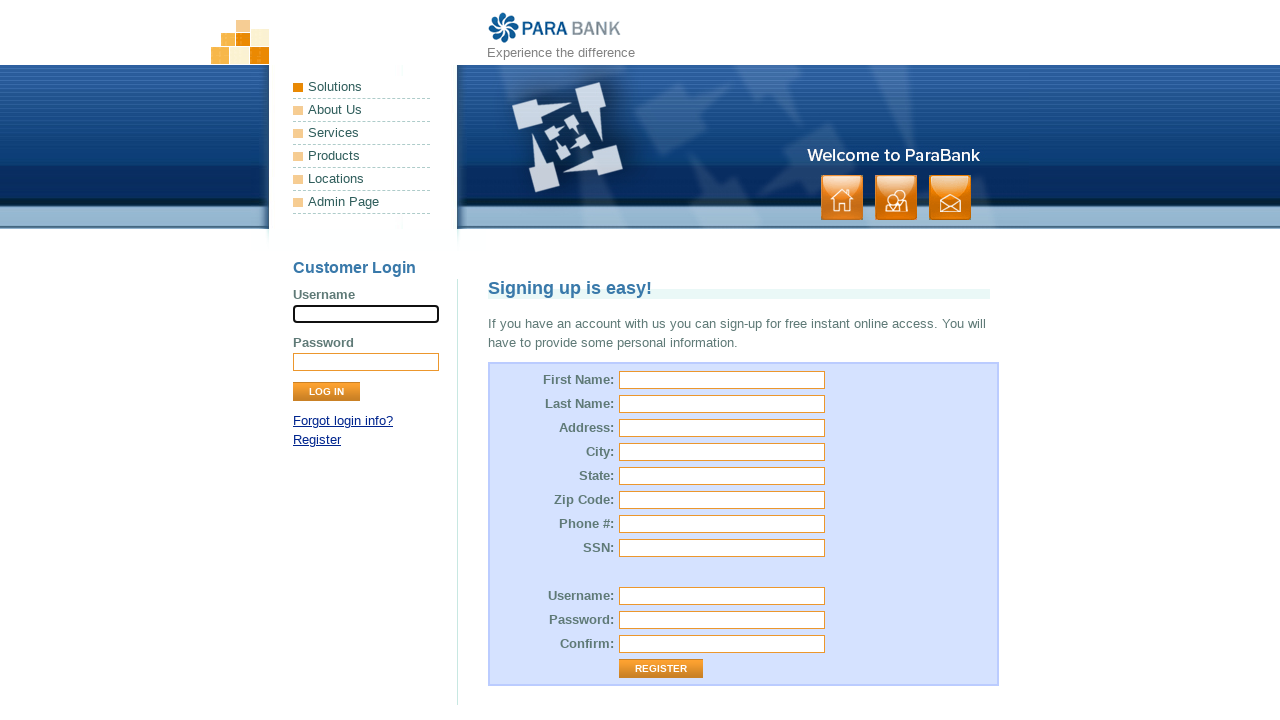

Filled first name field with 'Sathya' on #customer\.firstName
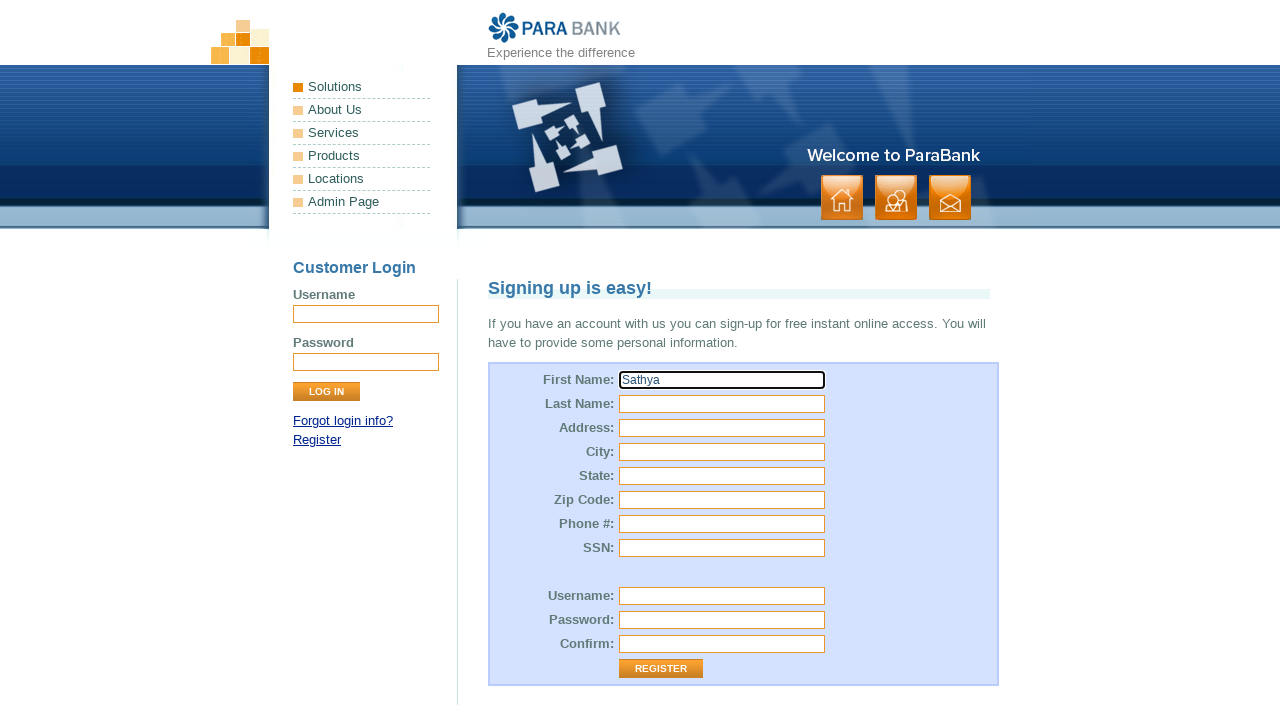

Filled last name field with 'Vagis' on #customer\.lastName
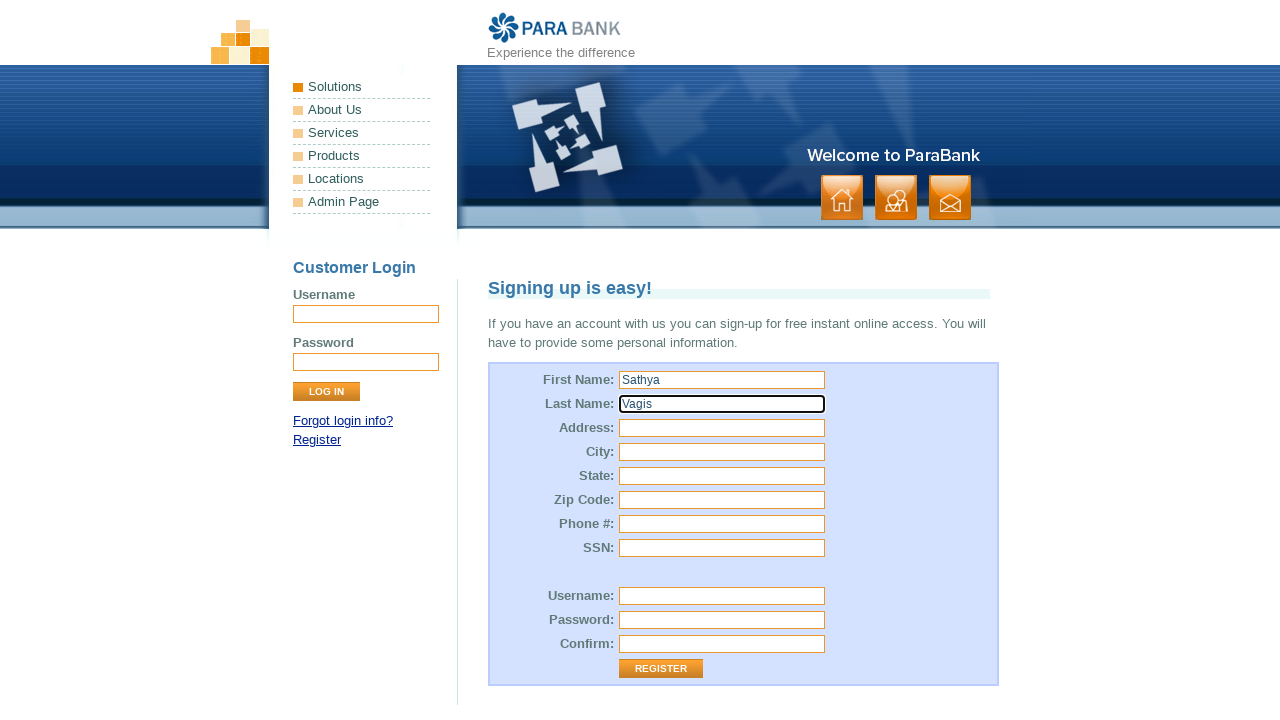

Filled street address with '10,xyz,xxx' on #customer\.address\.street
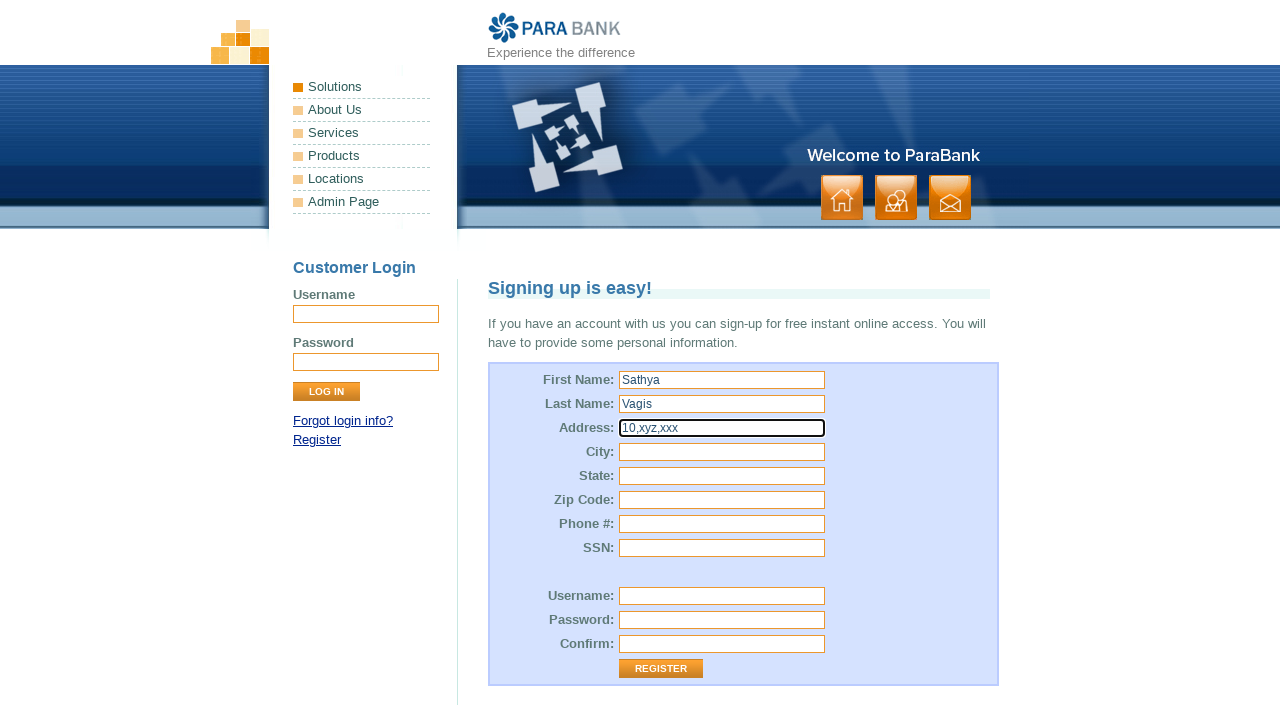

Filled city field with 'Chennai' on #customer\.address\.city
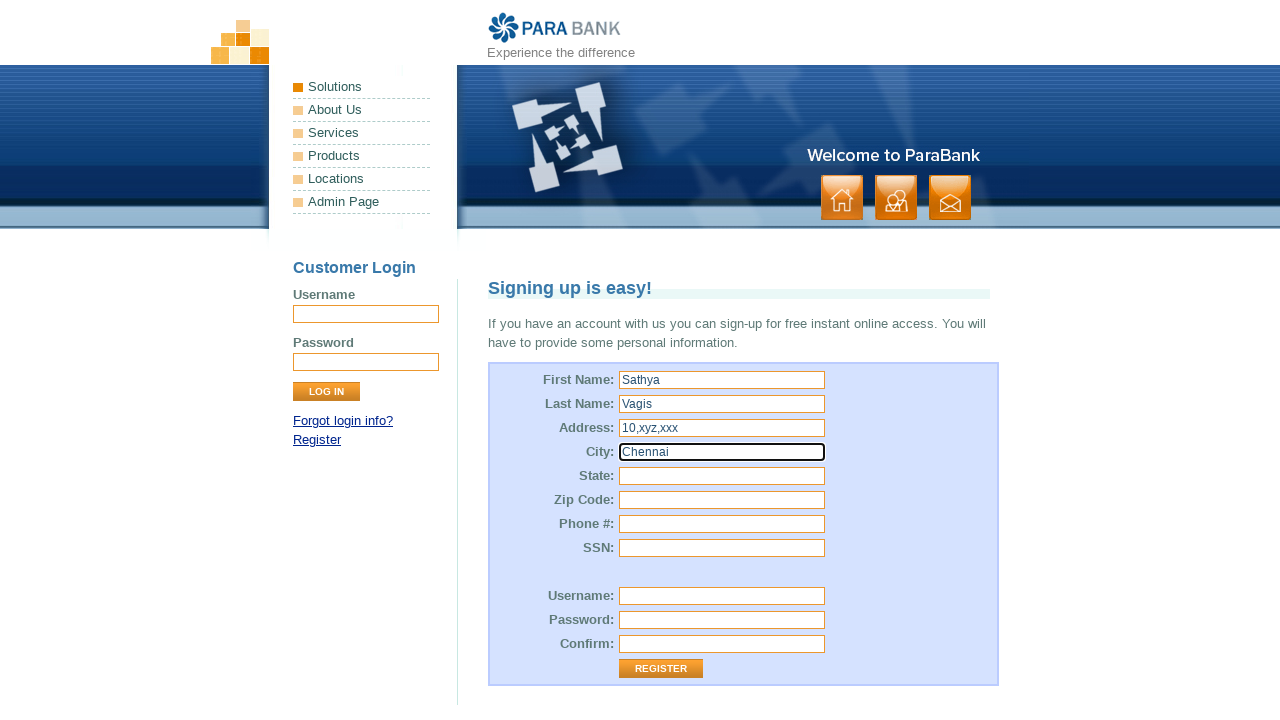

Filled state field with 'Tamilnadu' on #customer\.address\.state
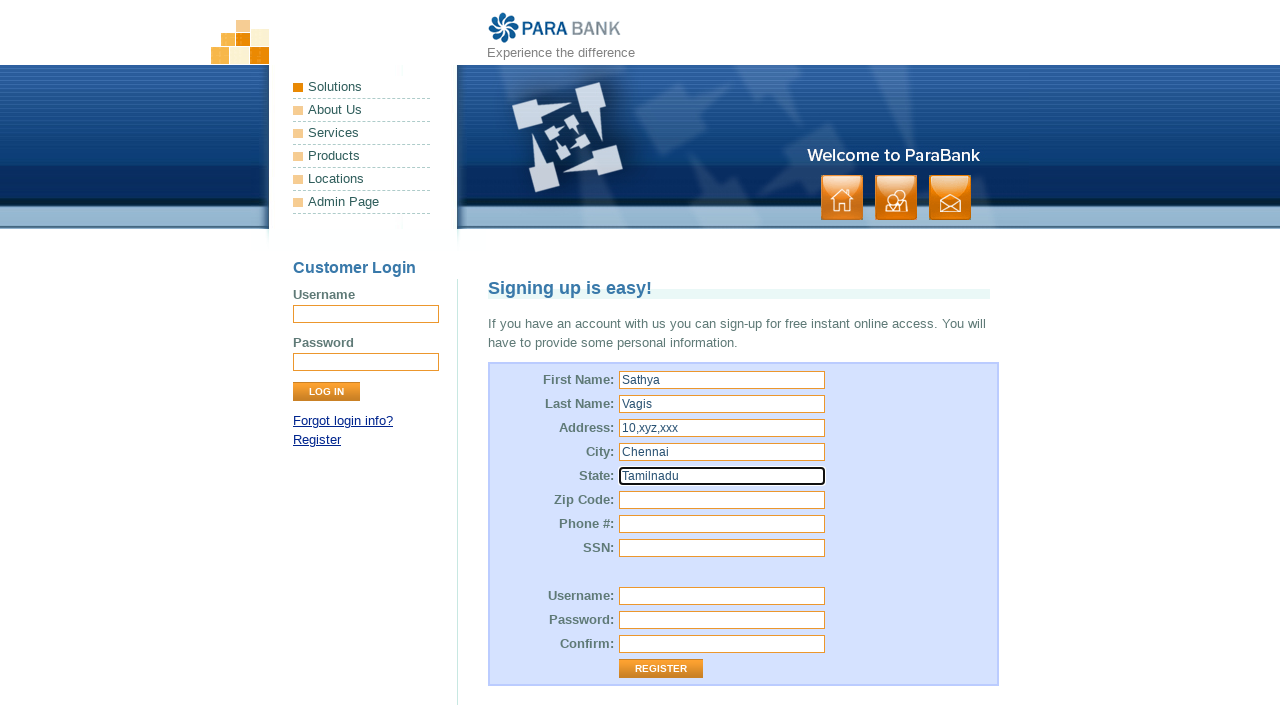

Filled zip code with '600000' on #customer\.address\.zipCode
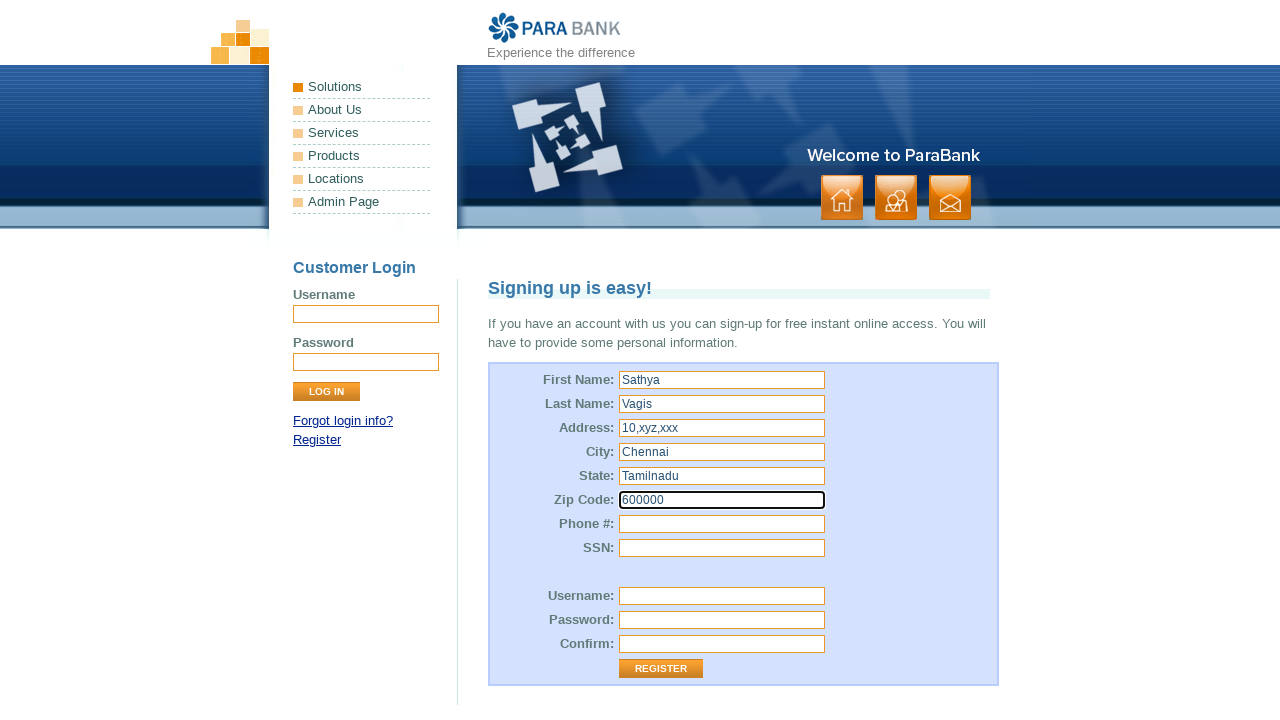

Filled phone number with '70000000000' on #customer\.phoneNumber
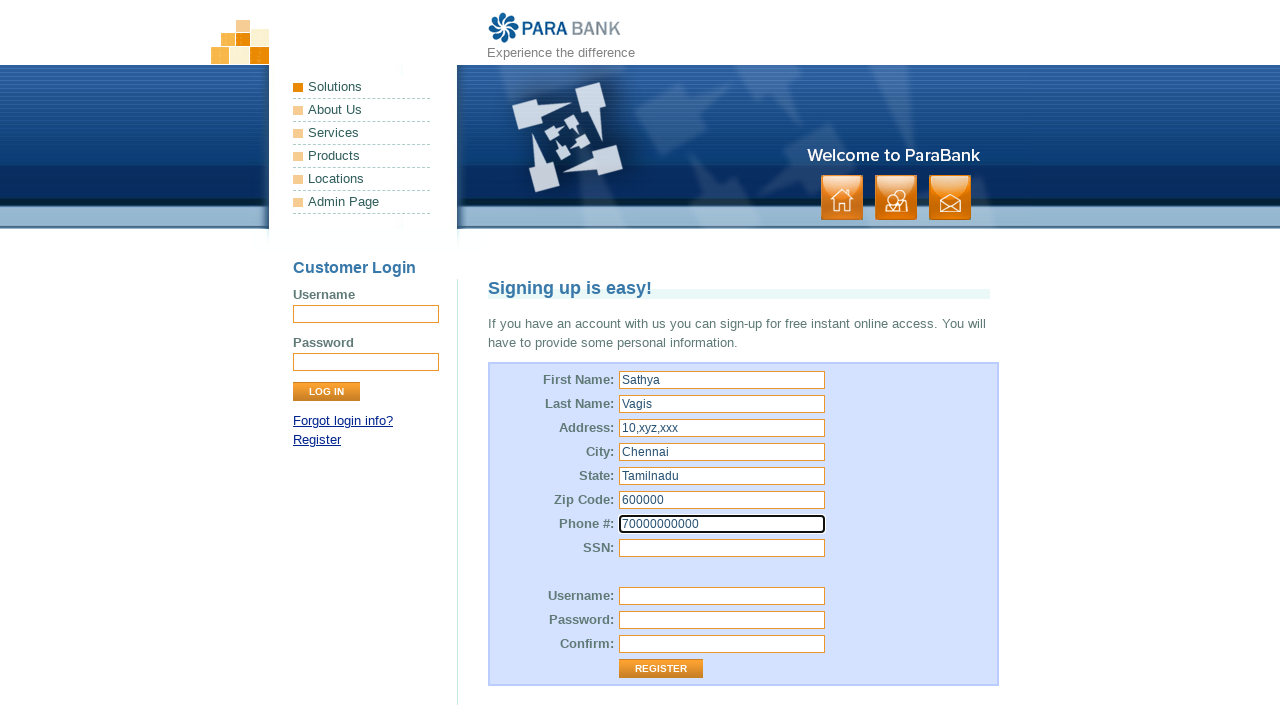

Filled SSN with '02555' on #customer\.ssn
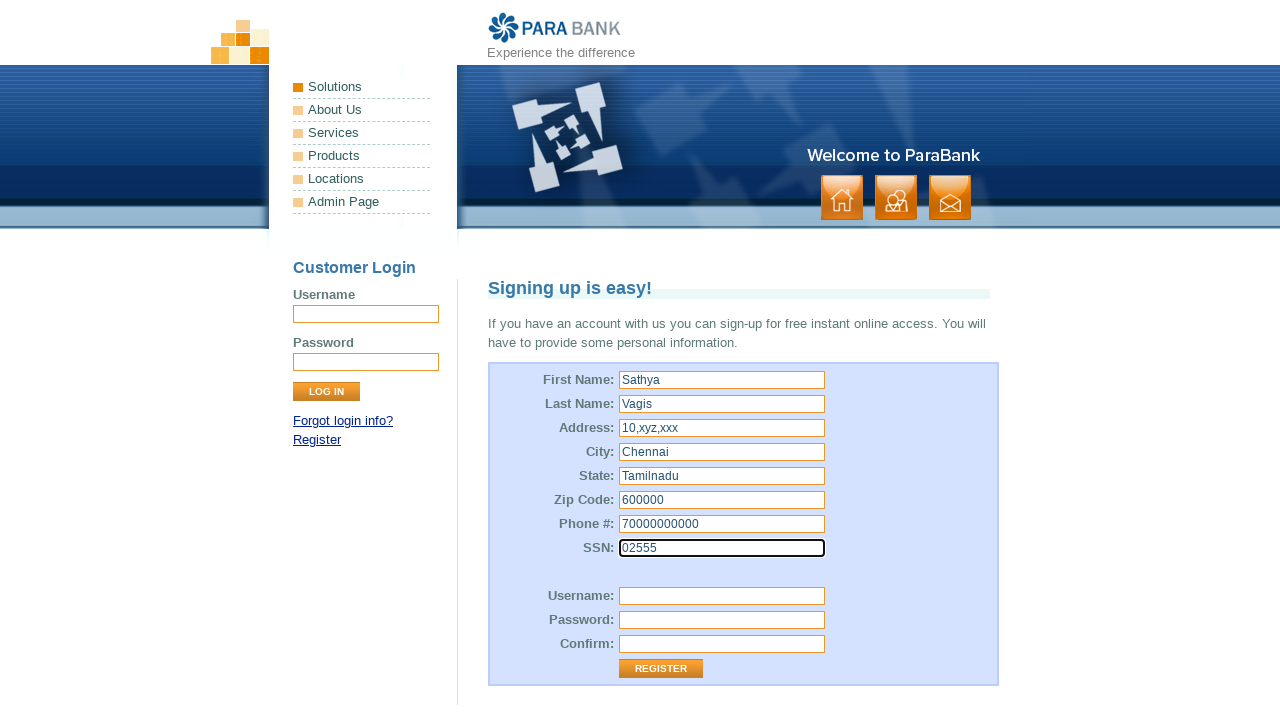

Filled username field with 'Sathya' on #customer\.username
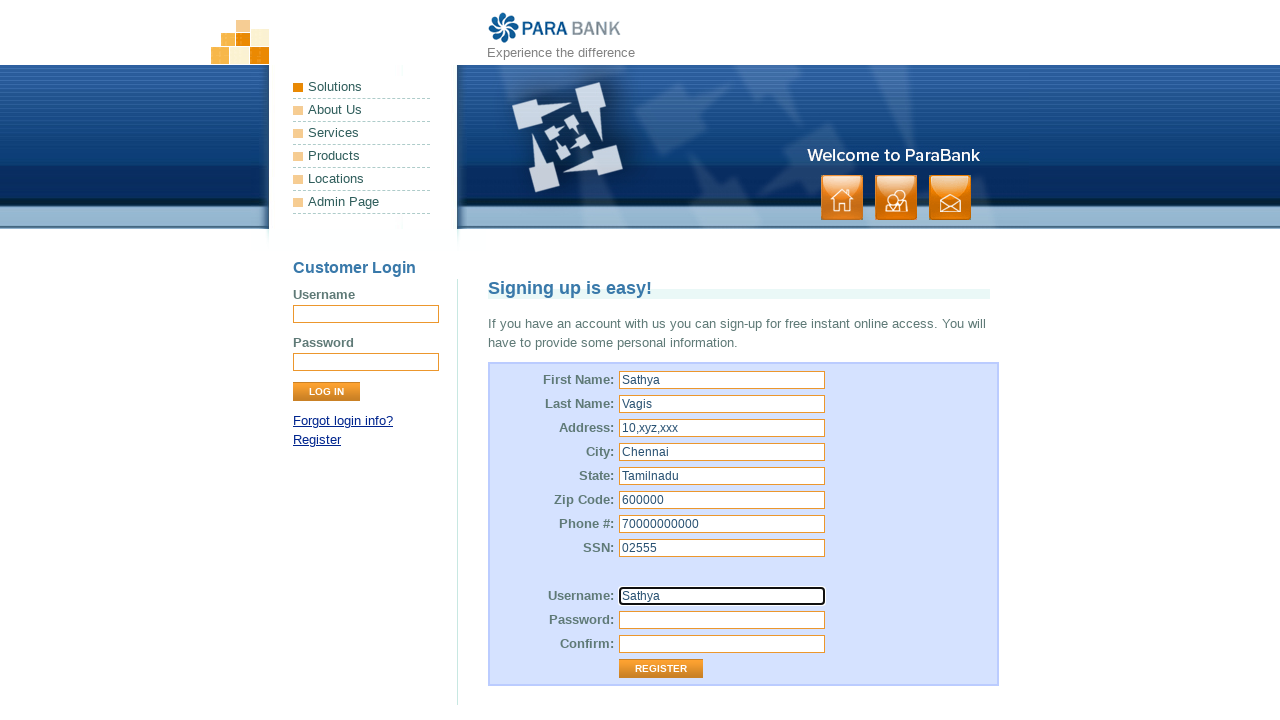

Filled password field with 'Password@1' on #customer\.password
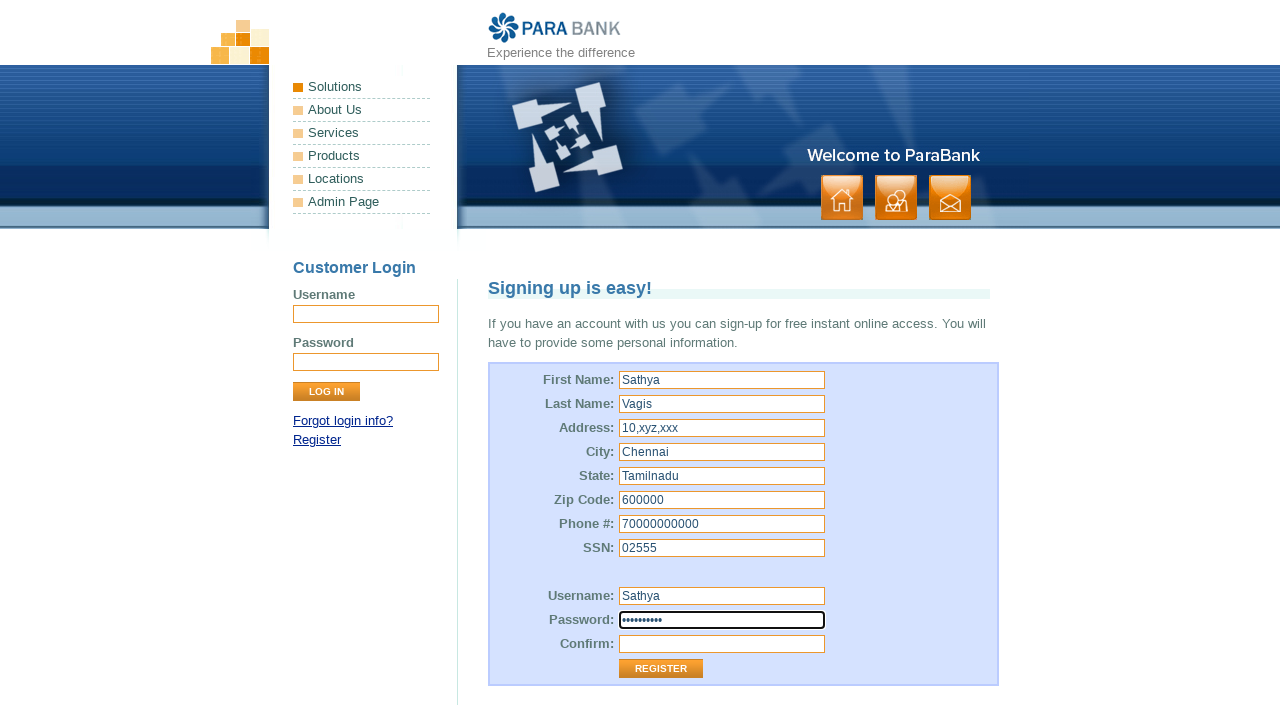

Filled repeated password field with 'Password@1' on #repeatedPassword
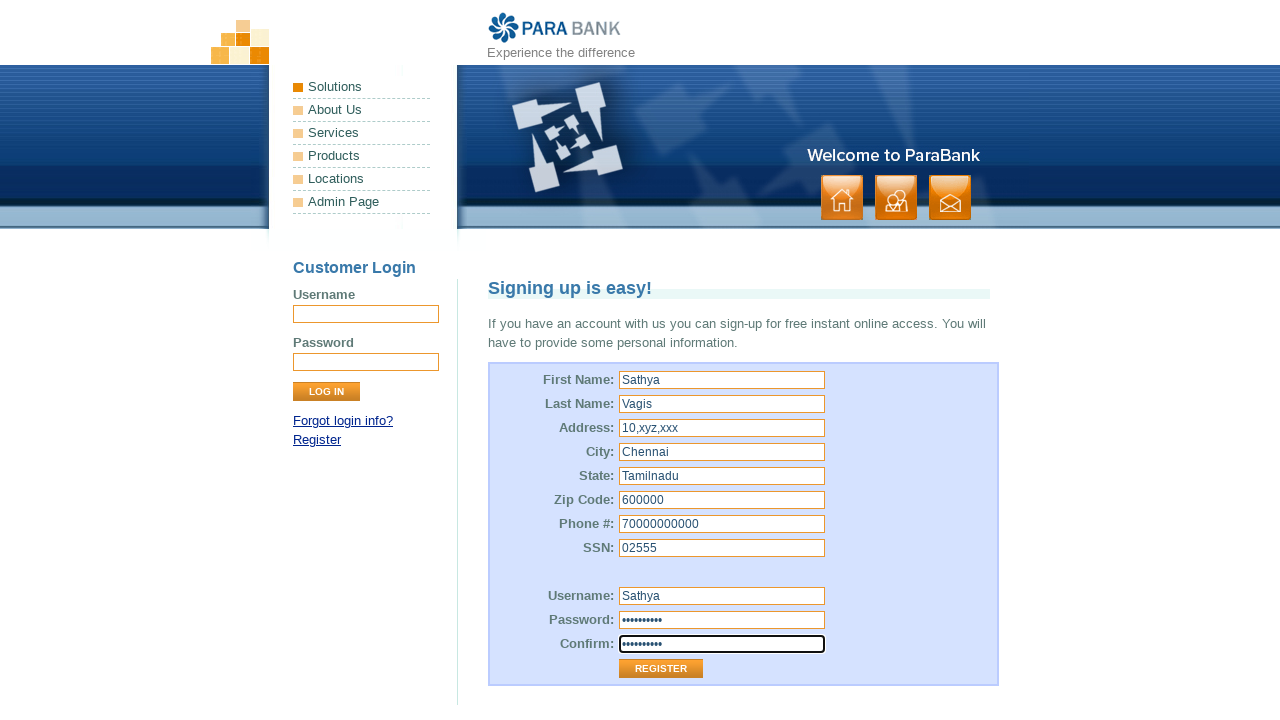

Clicked register button to submit the form at (661, 669) on xpath=//input[@id='repeatedPassword']/following::input[1]
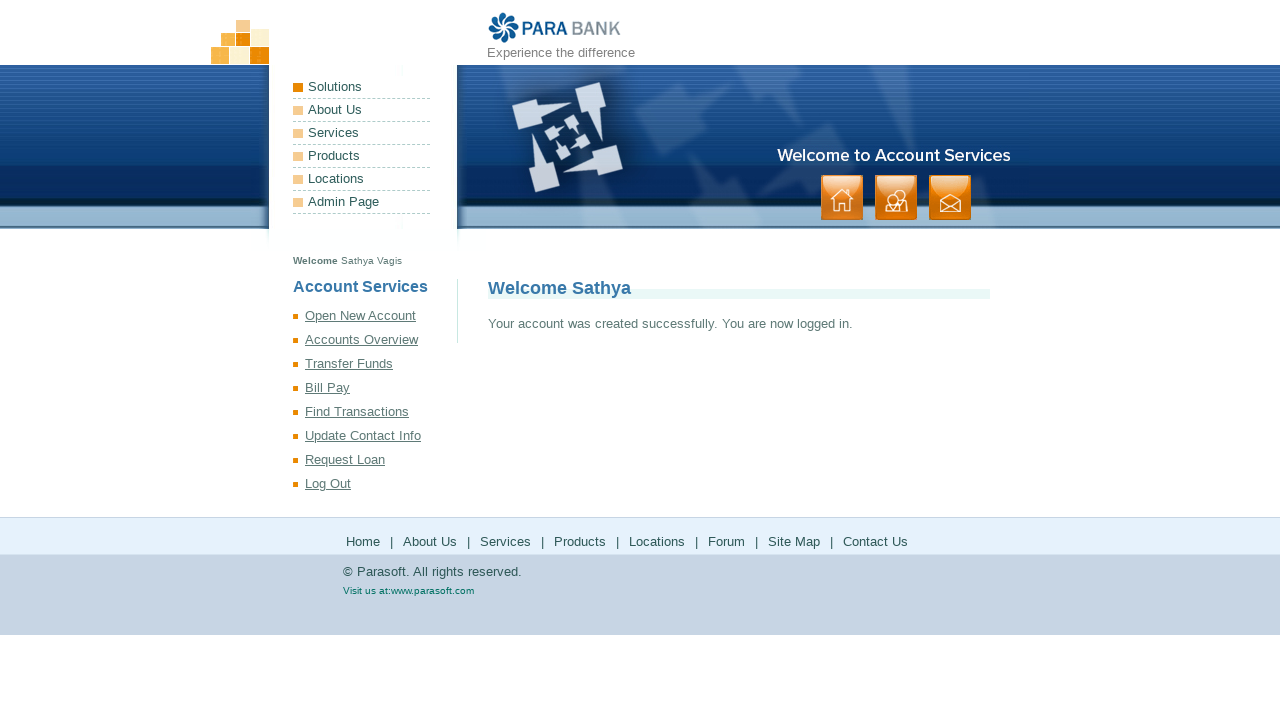

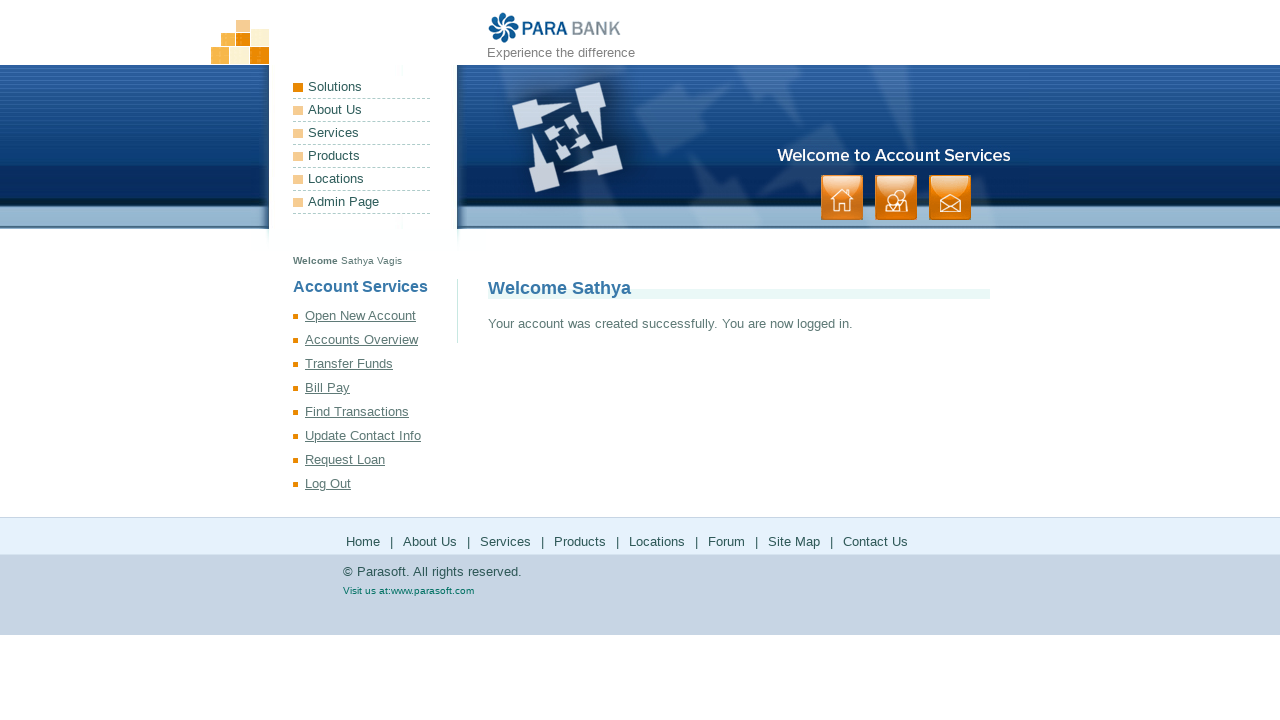